Tests click and hold functionality by dragging an element over a target without releasing, verifying the element is not dropped

Starting URL: https://jqueryui.com/droppable/

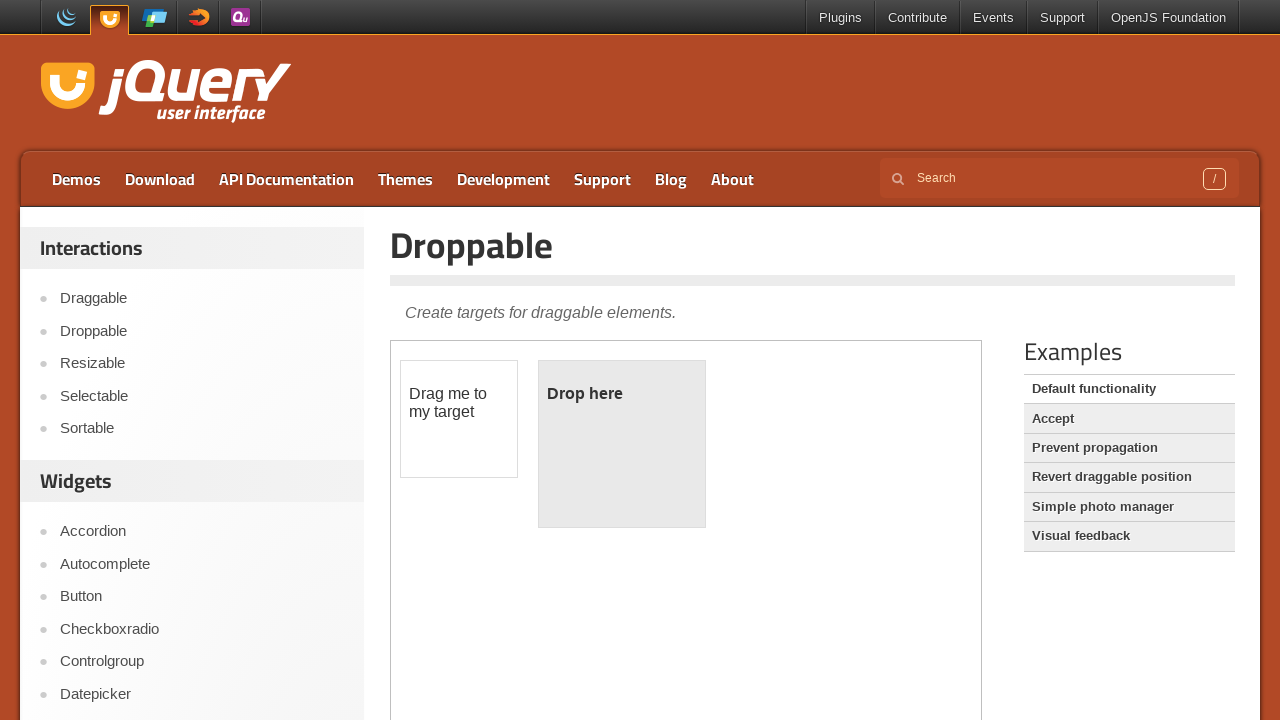

Located iframe containing drag and drop demo
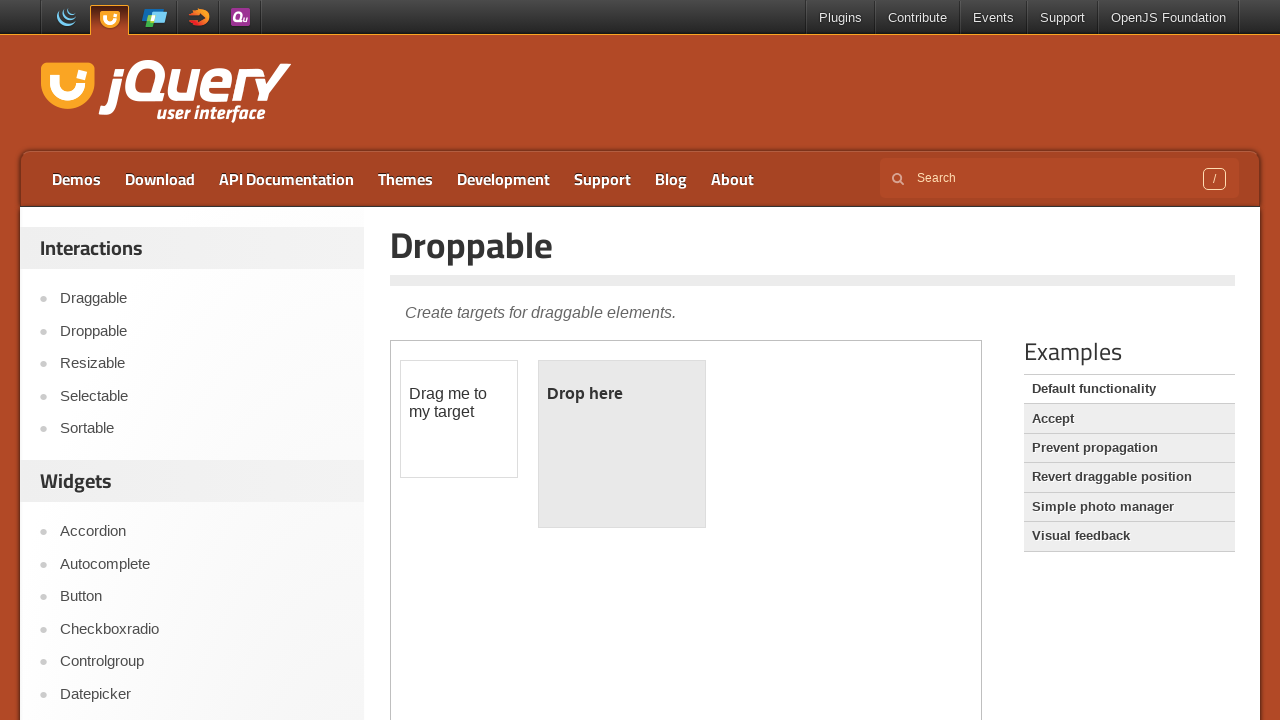

Located draggable source element
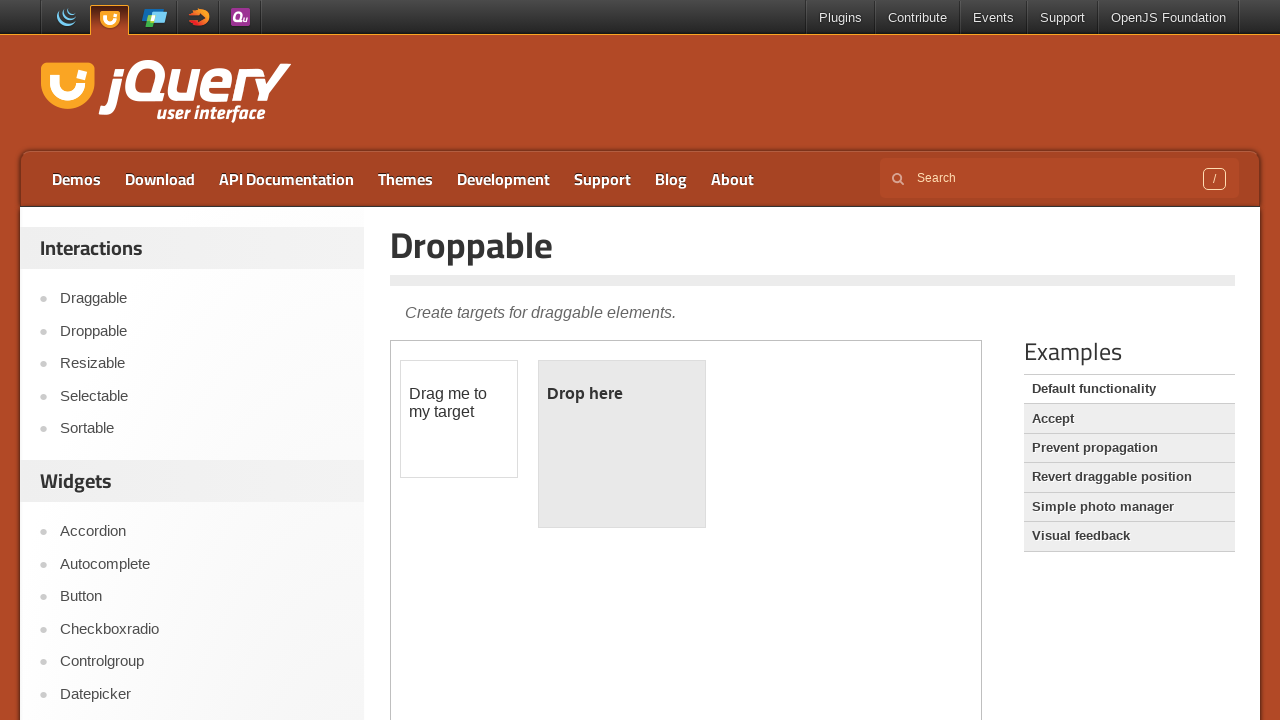

Located droppable target element
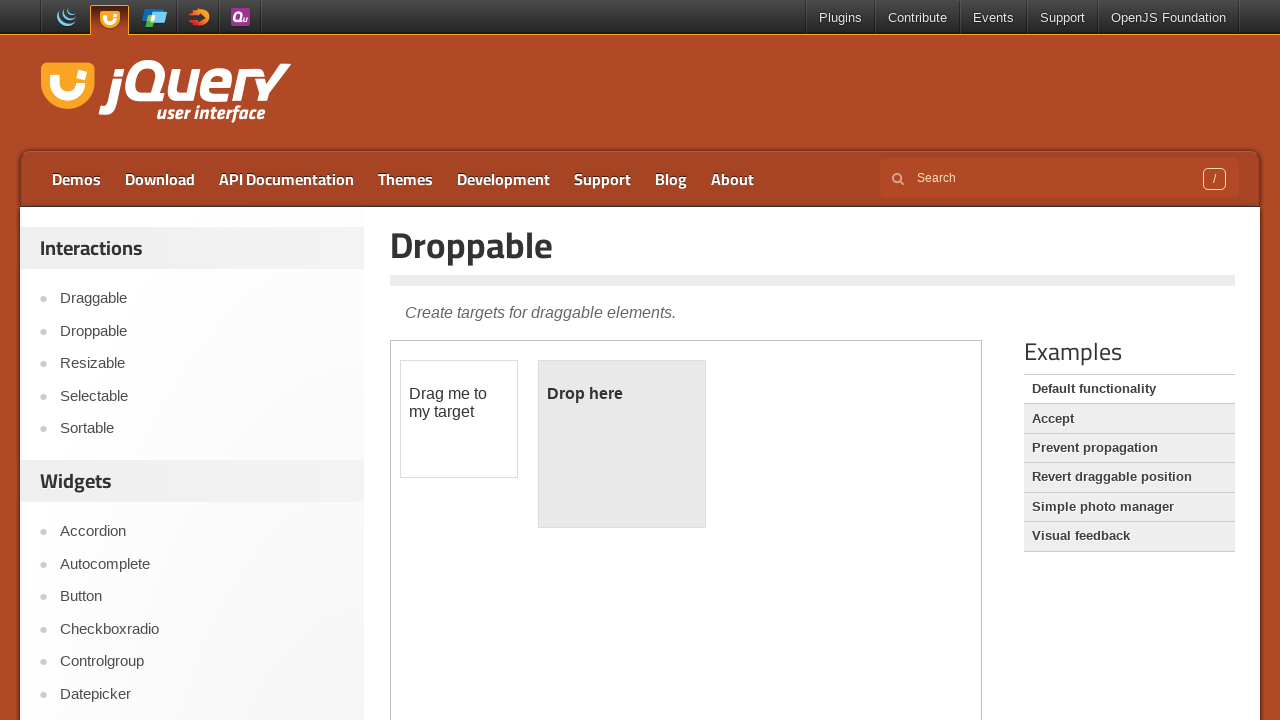

Retrieved bounding box for source element
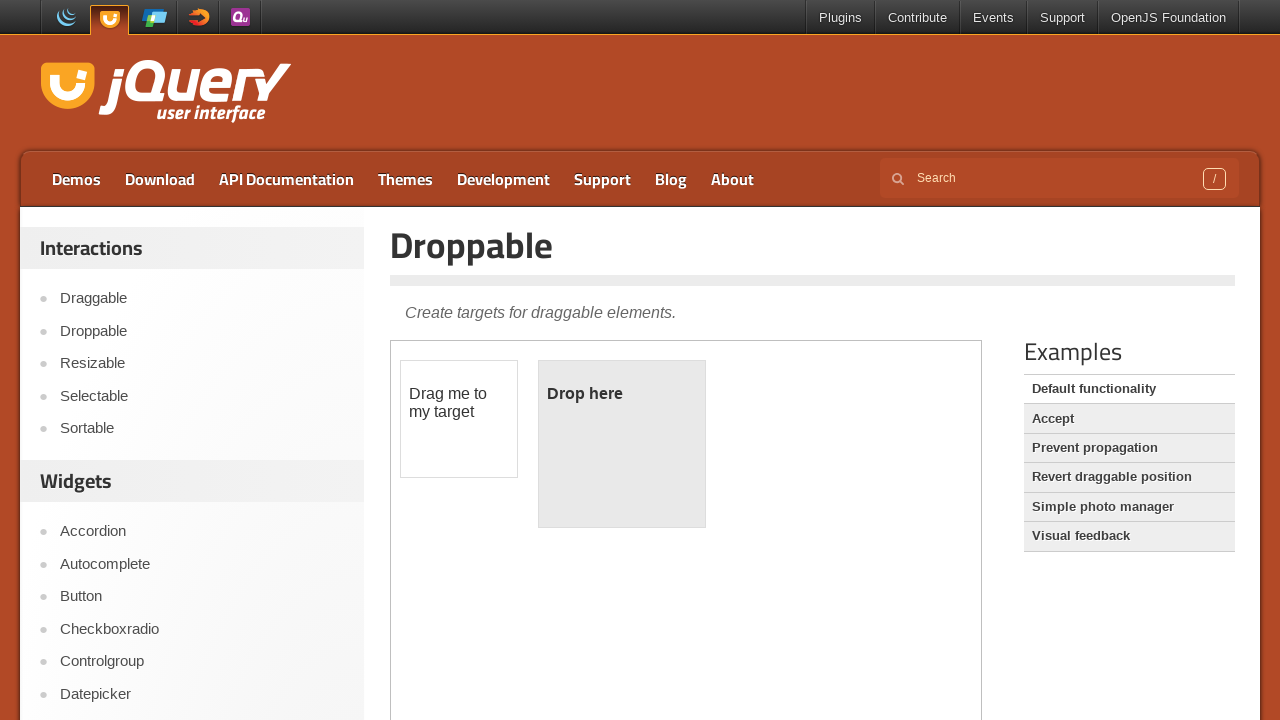

Retrieved bounding box for target element
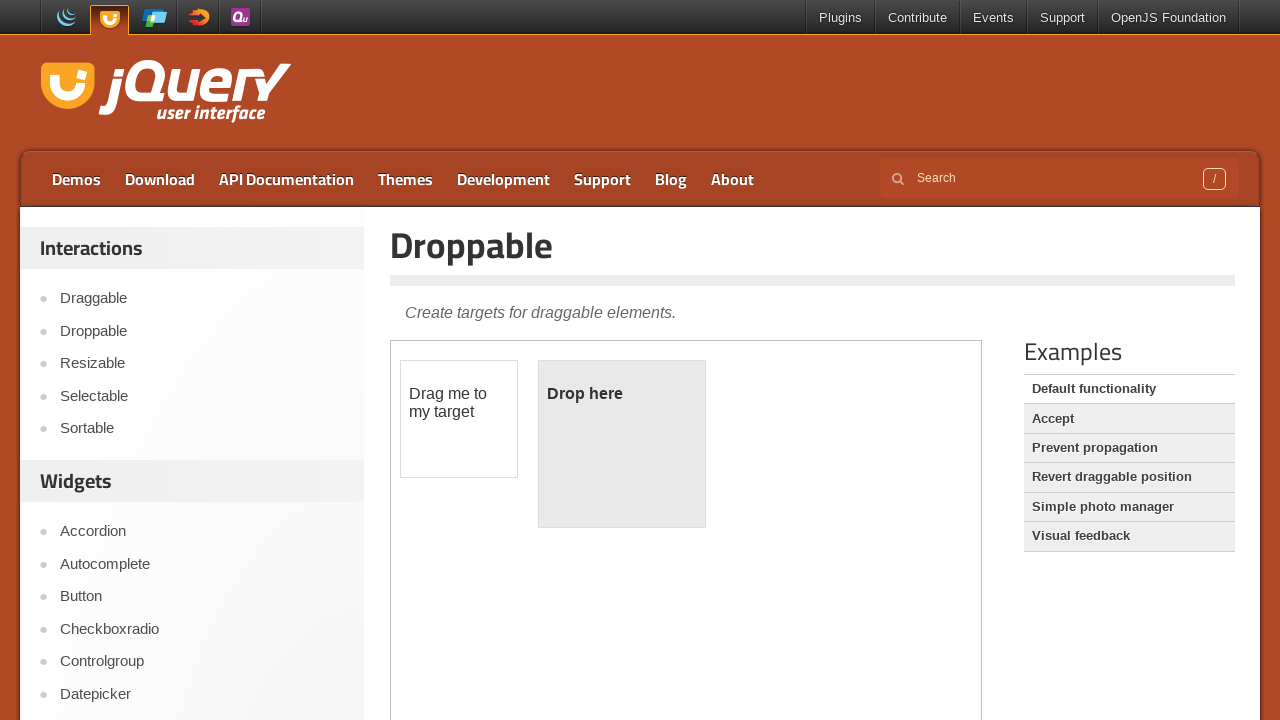

Moved mouse to center of draggable element at (459, 419)
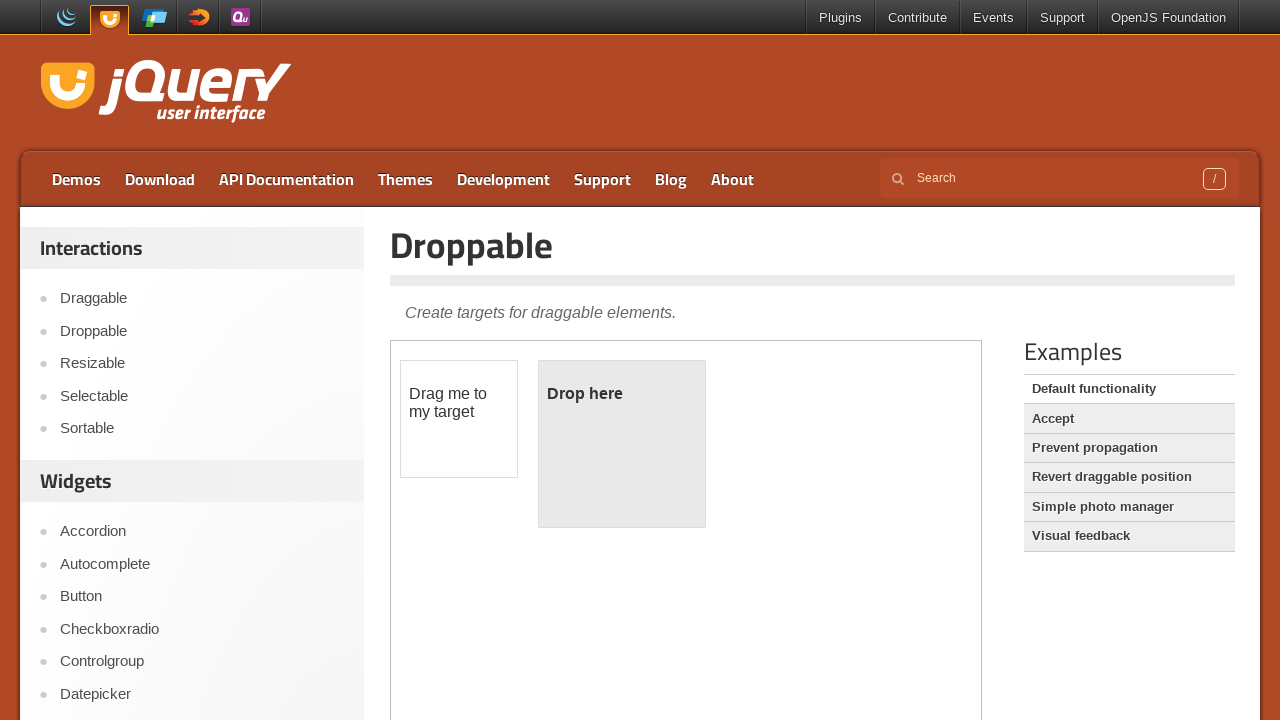

Pressed mouse button down on draggable element at (459, 419)
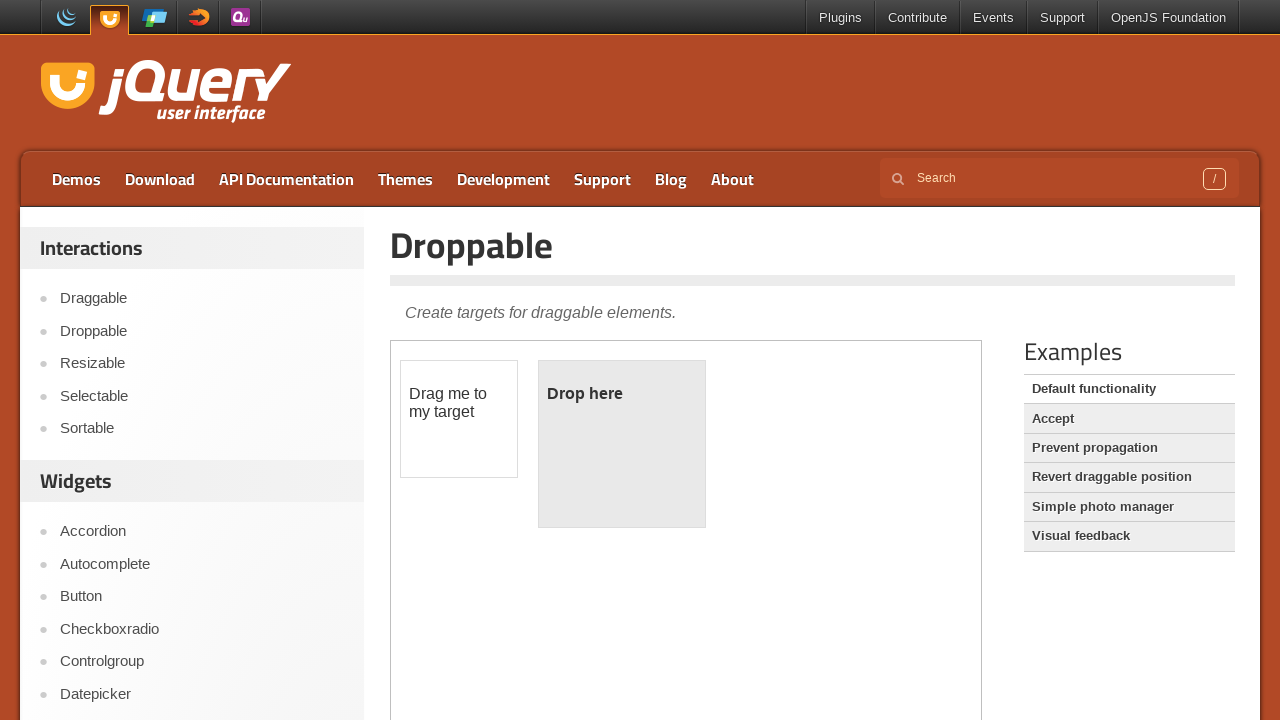

Moved mouse to center of target element while holding button down at (622, 444)
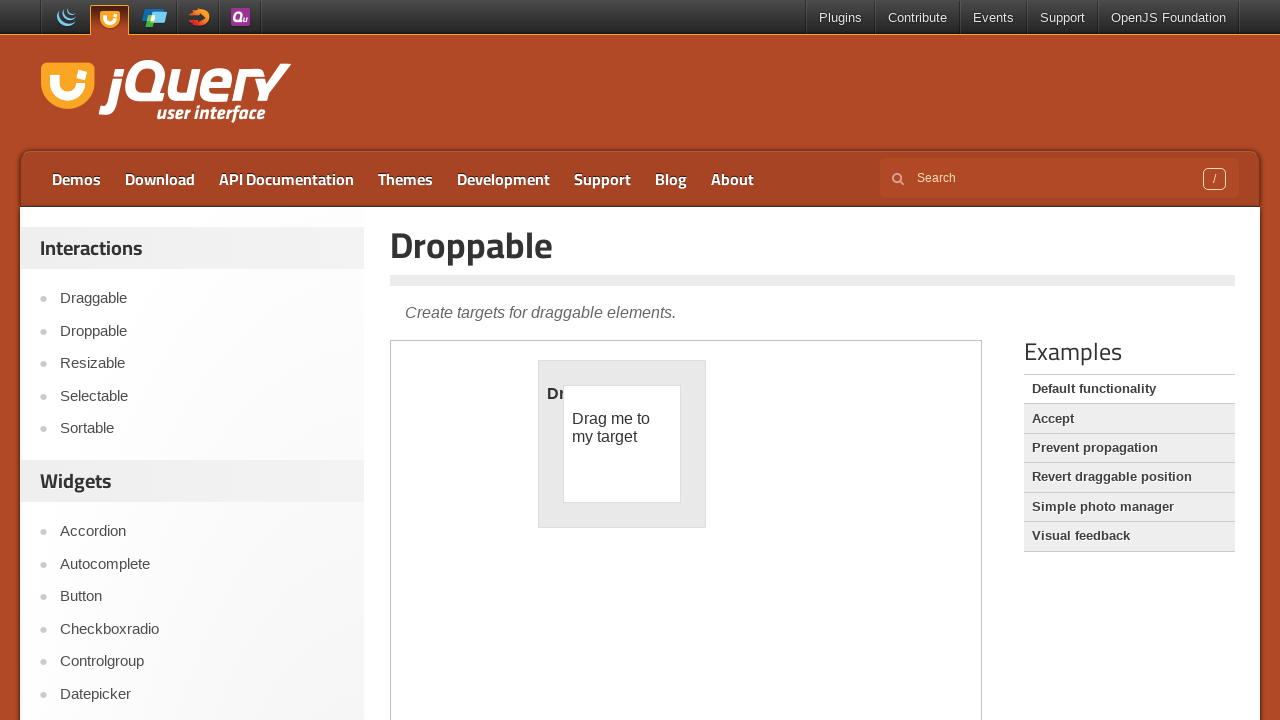

Verified that draggable element was not dropped - target still shows 'Drop here' text
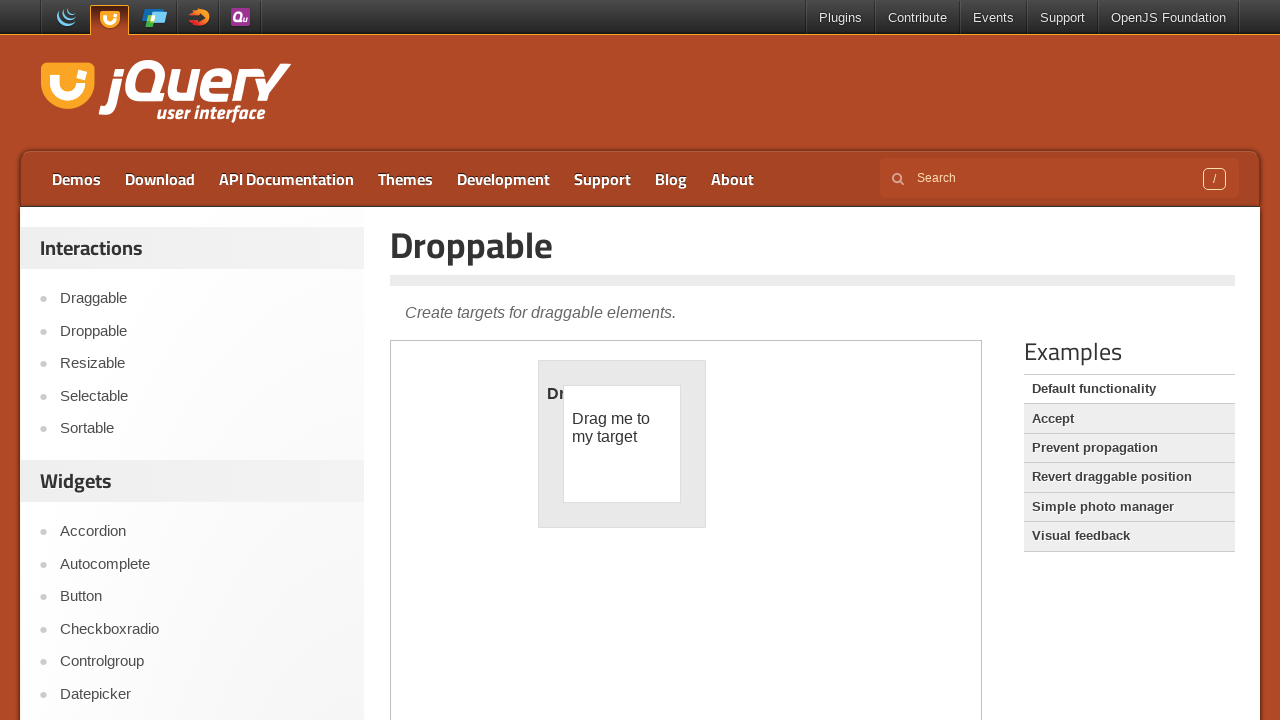

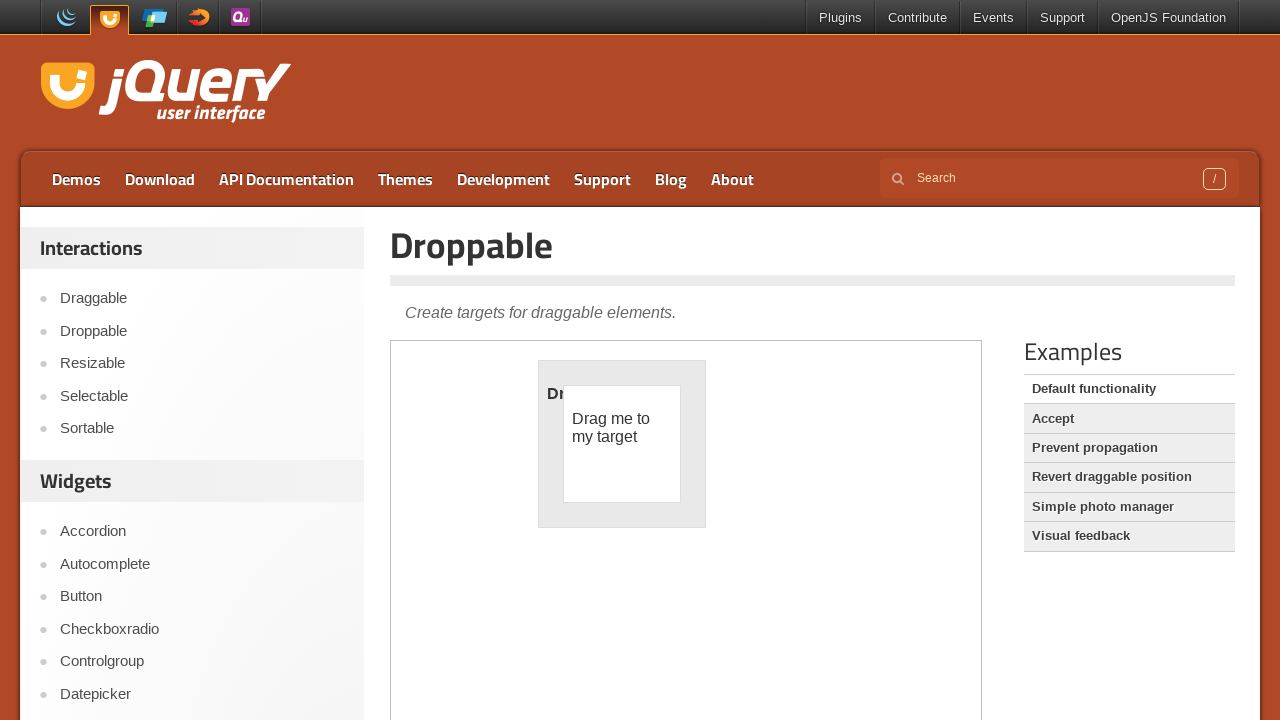